Waits for a button to become visible and then clicks it to trigger an alert message

Starting URL: https://hardik-baraiya.github.io/resolver-assessment/index.html

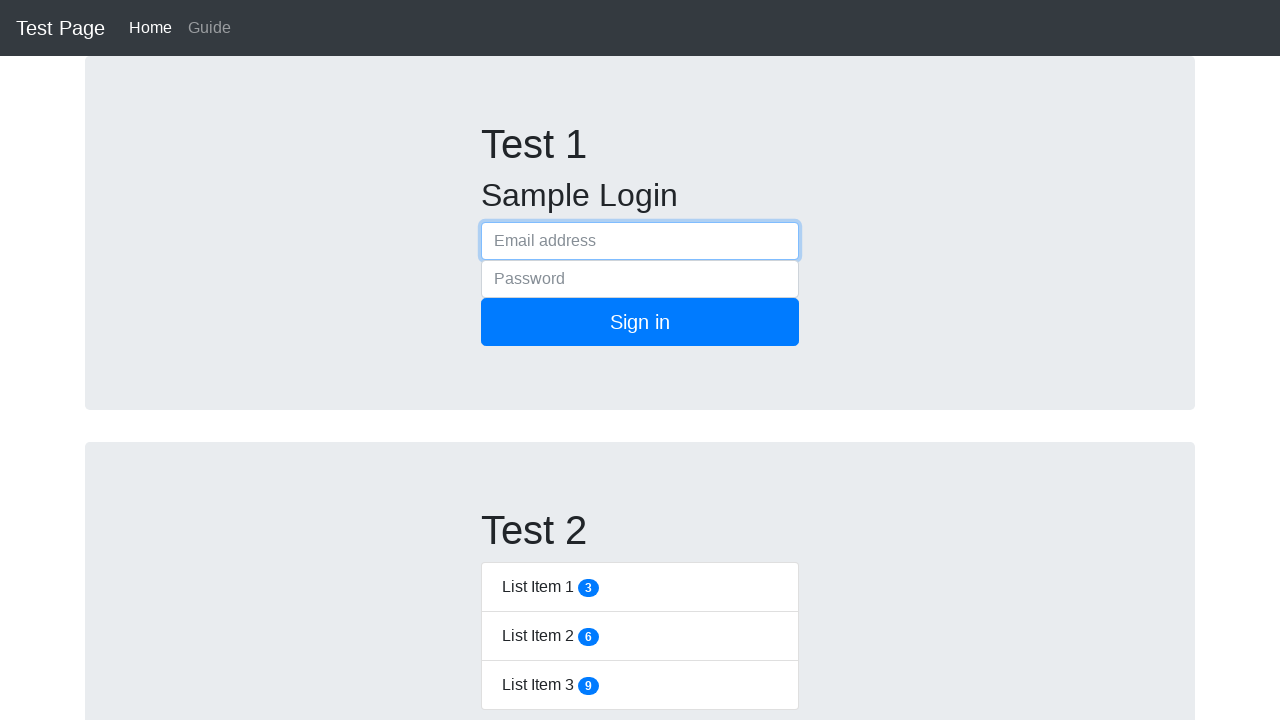

Waited for test5-button to become visible
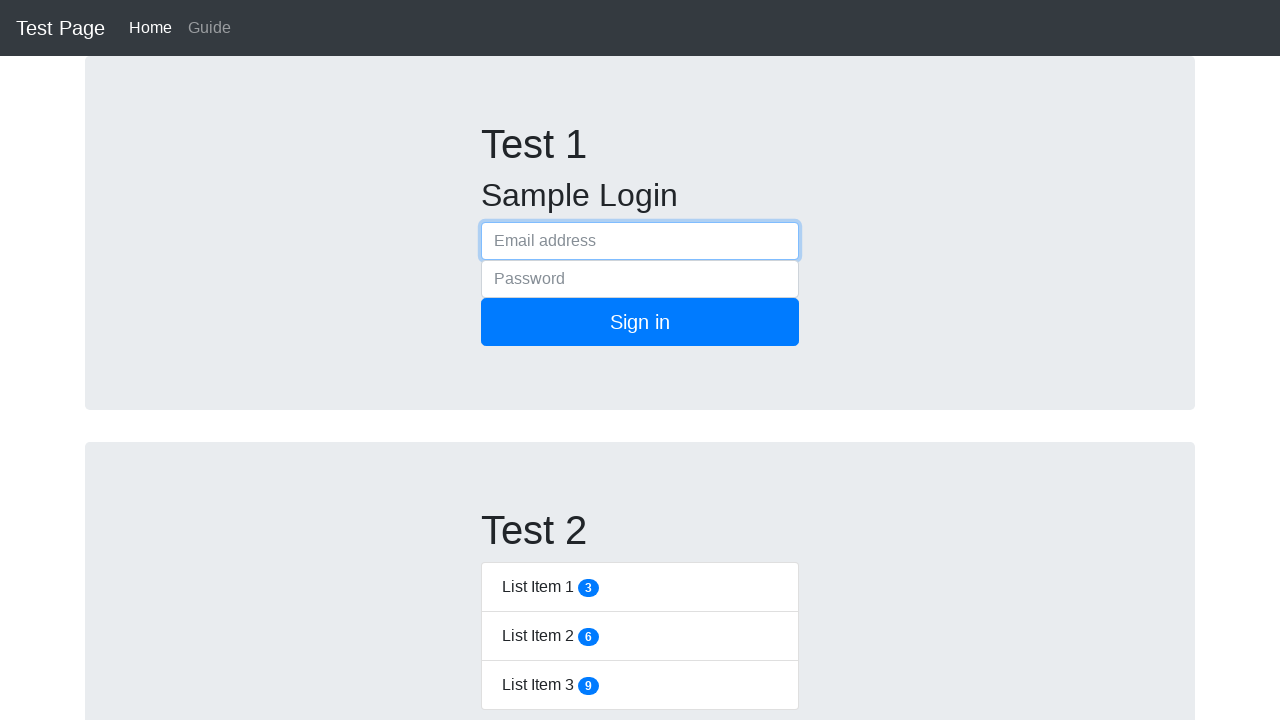

Clicked the test5-button to trigger alert at (527, 360) on #test5-button
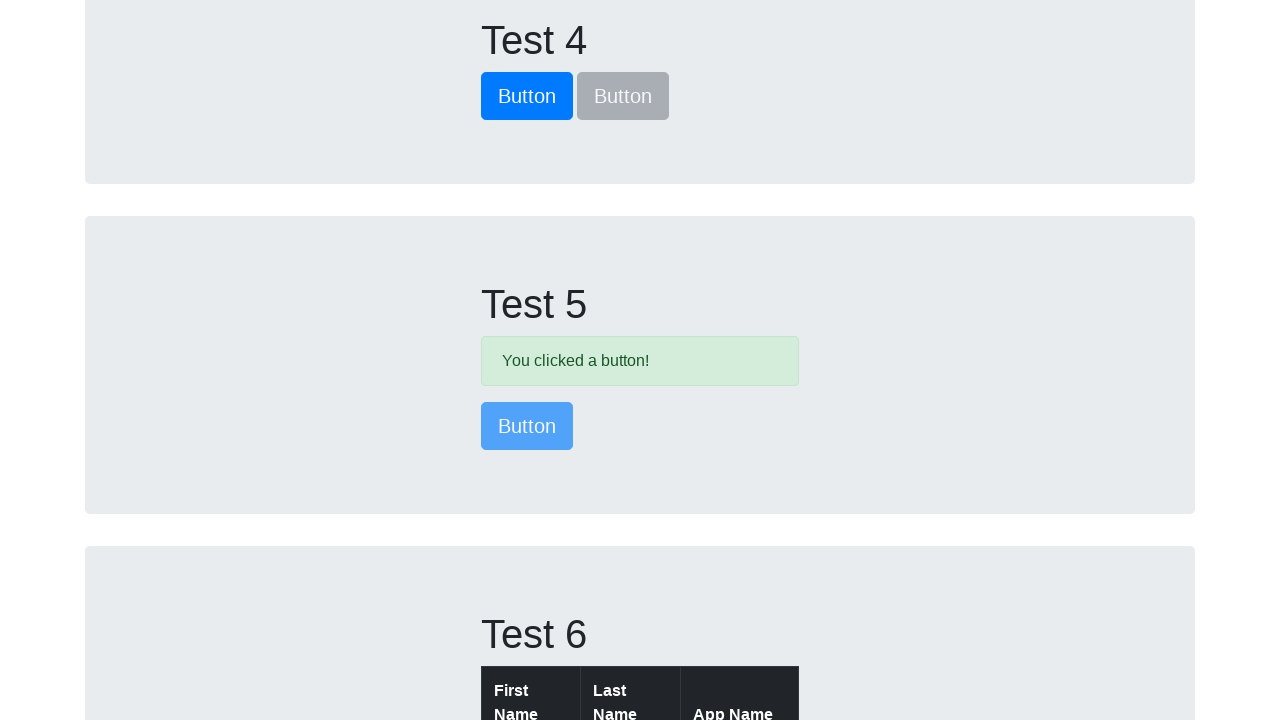

Alert message appeared after button click
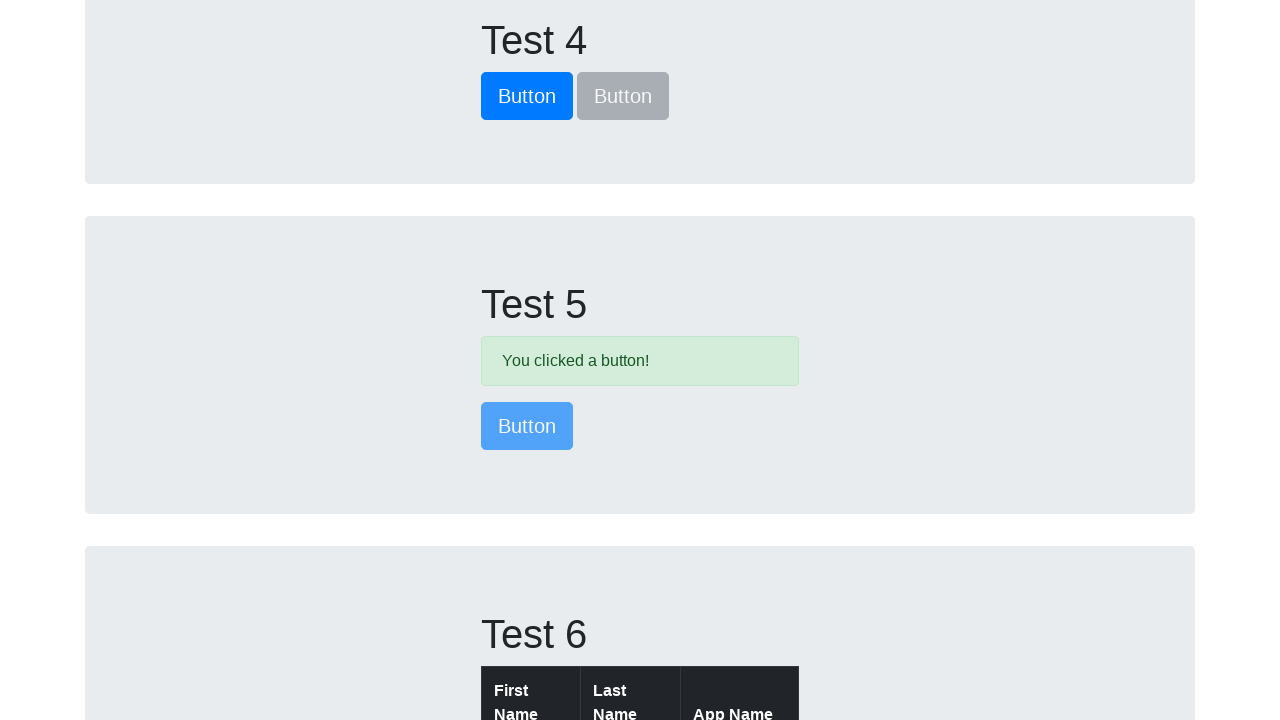

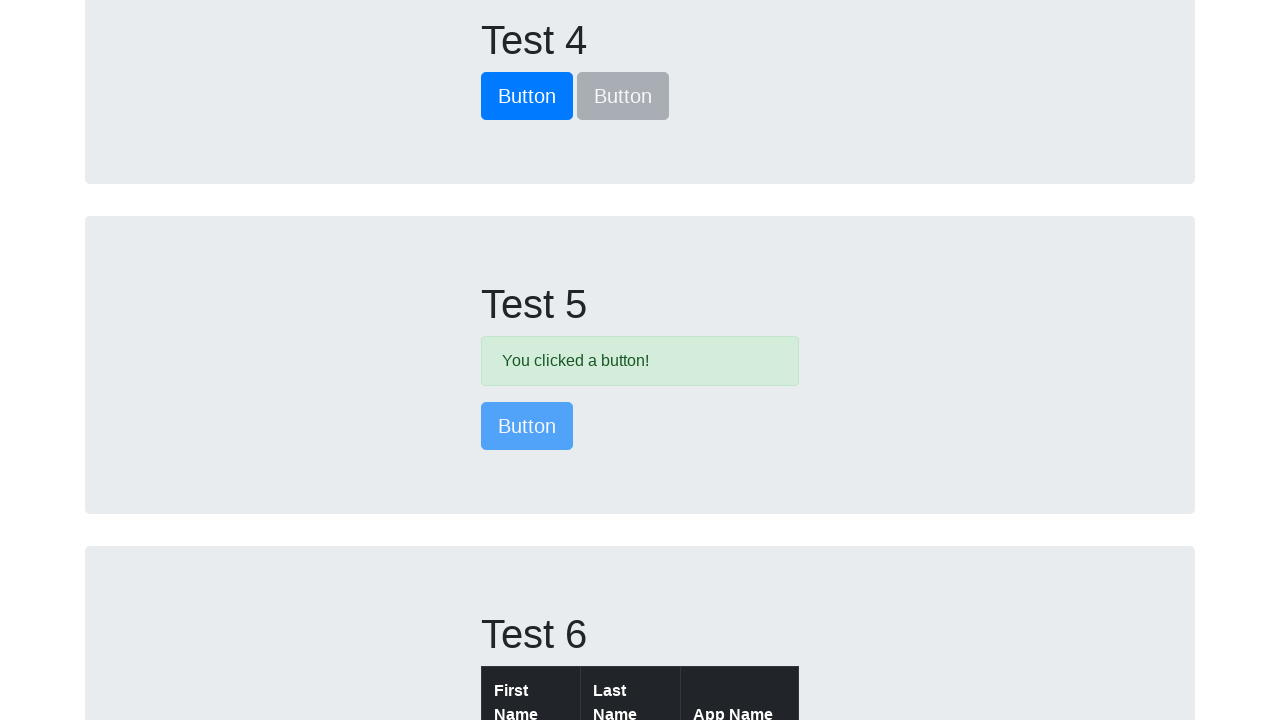